Tests dropdown selection functionality by selecting different options using various methods (by value, index, and visible text)

Starting URL: https://rahulshettyacademy.com/AutomationPractice/

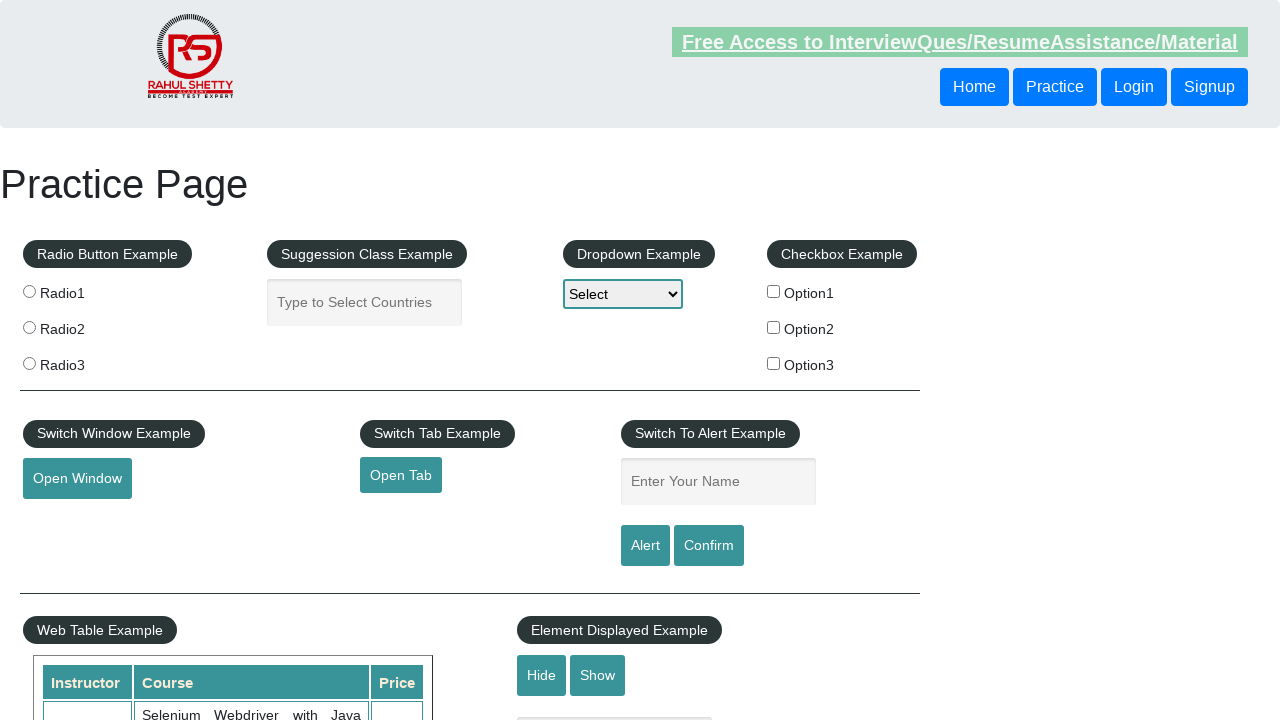

Selected 'option1' from dropdown by value on select#dropdown-class-example
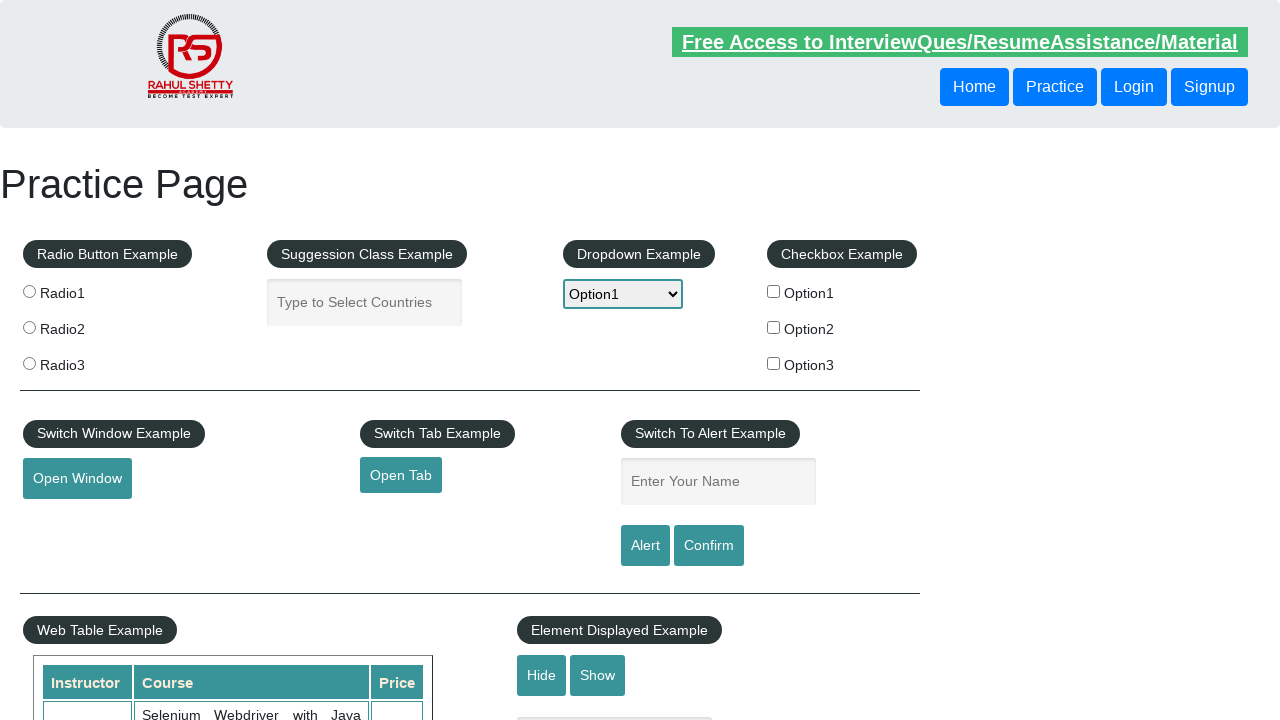

Selected dropdown option by index 2 on select#dropdown-class-example
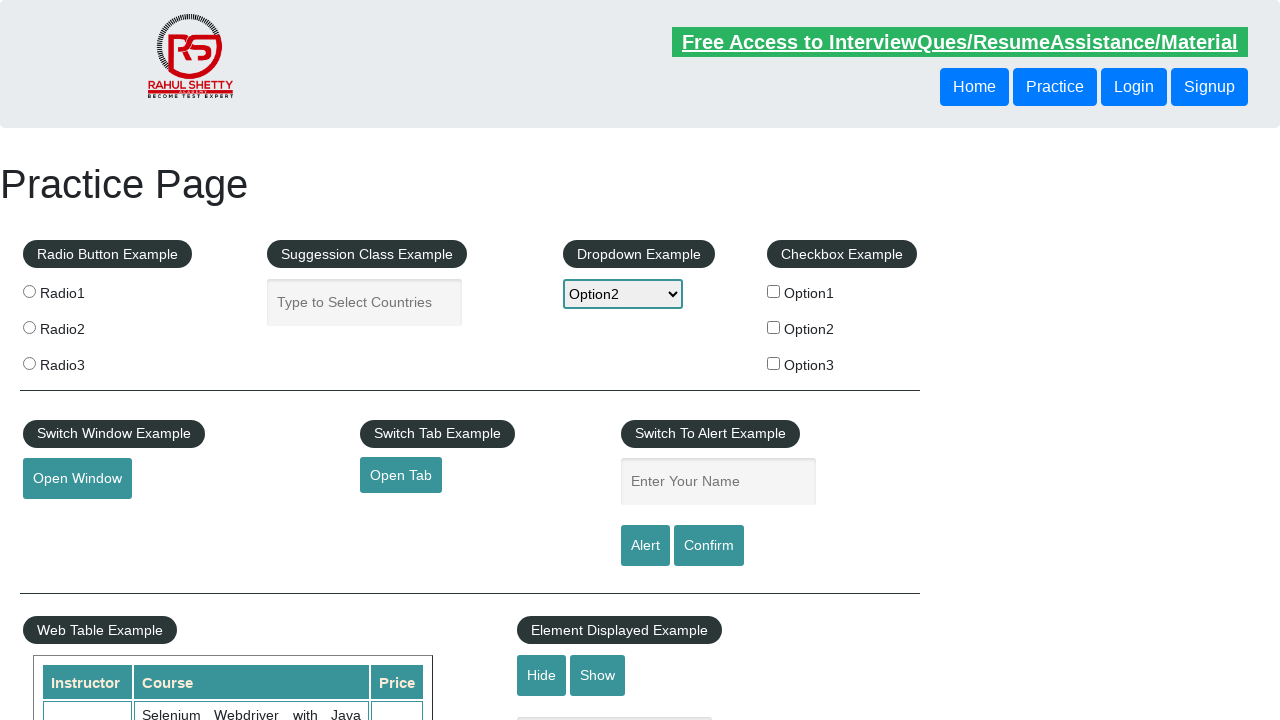

Selected 'Option3' from dropdown by visible text on select#dropdown-class-example
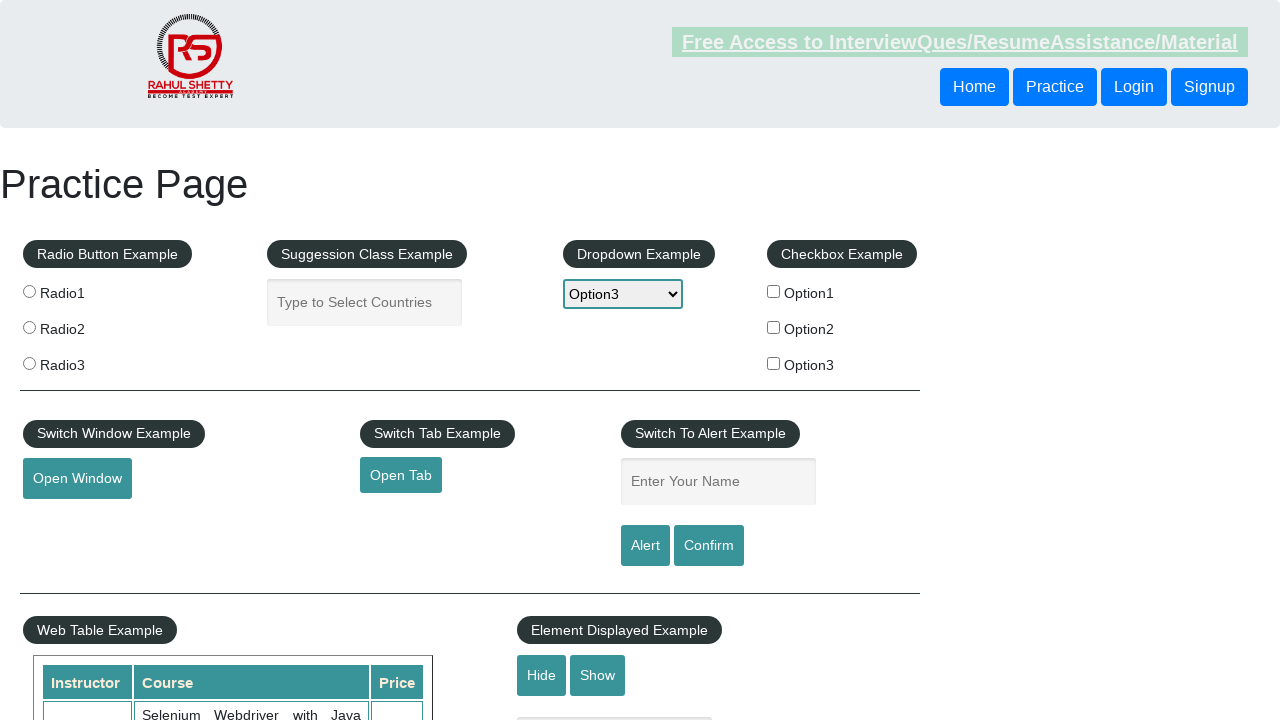

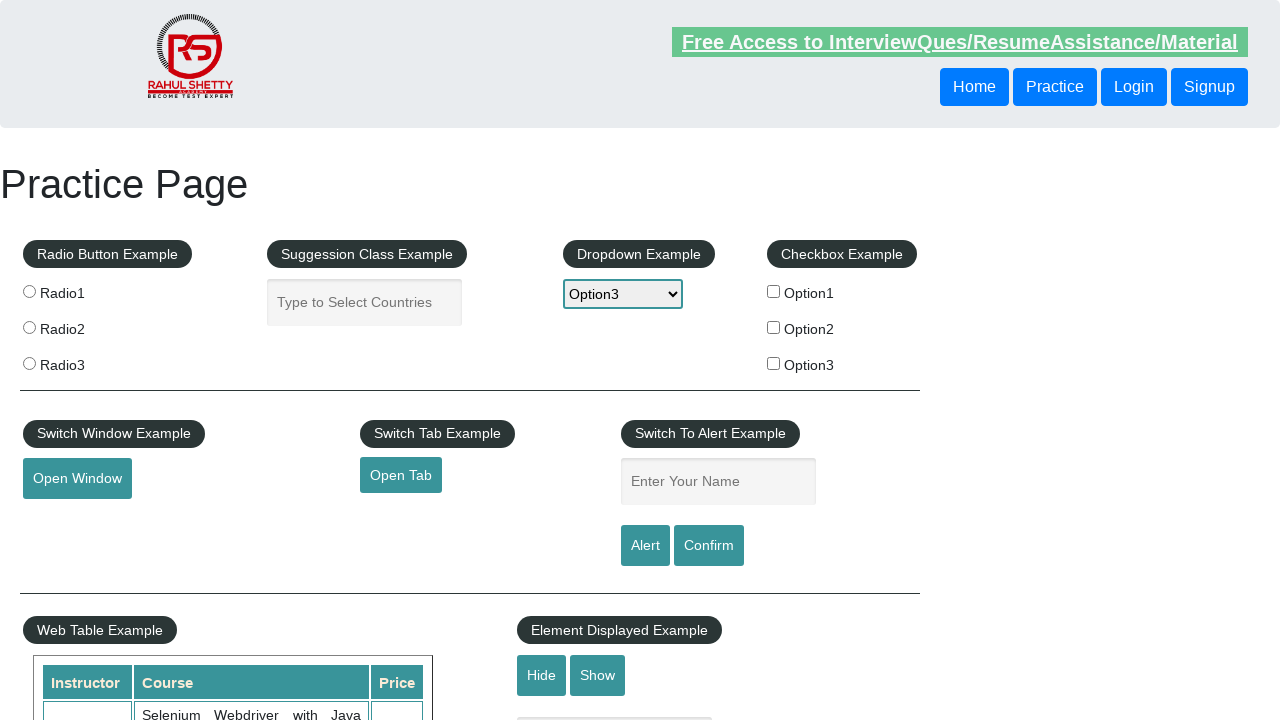